Verifies that clicking the Employment/Careers link navigates to the Careers page by clicking a link and checking the URL contains /careers.

Starting URL: https://www.andreandson.com/

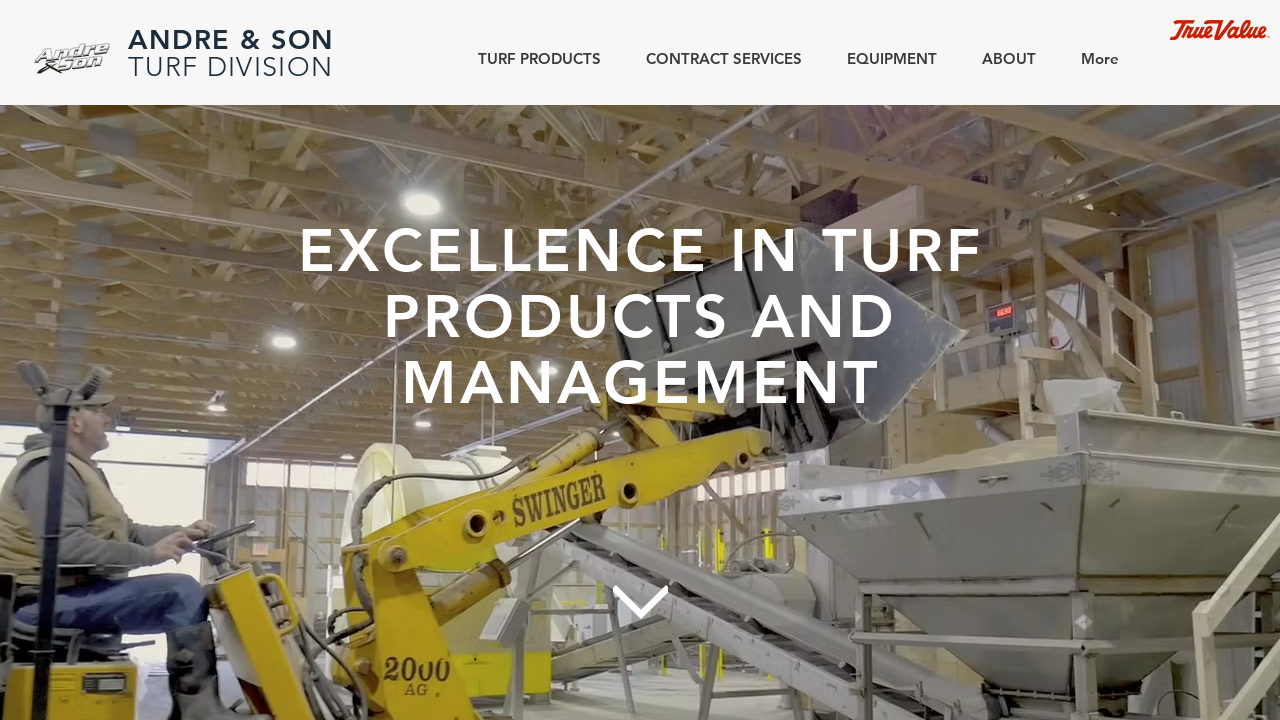

Located the careers page link by role and name
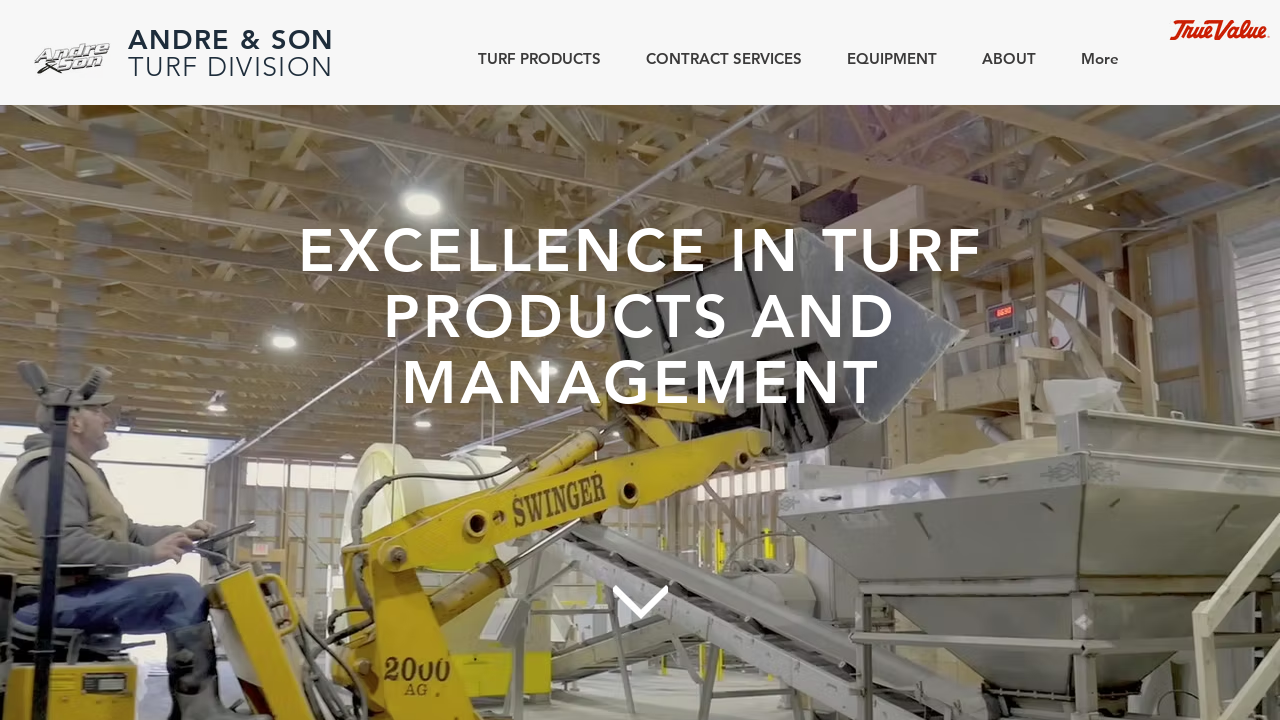

Verified the careers link is visible
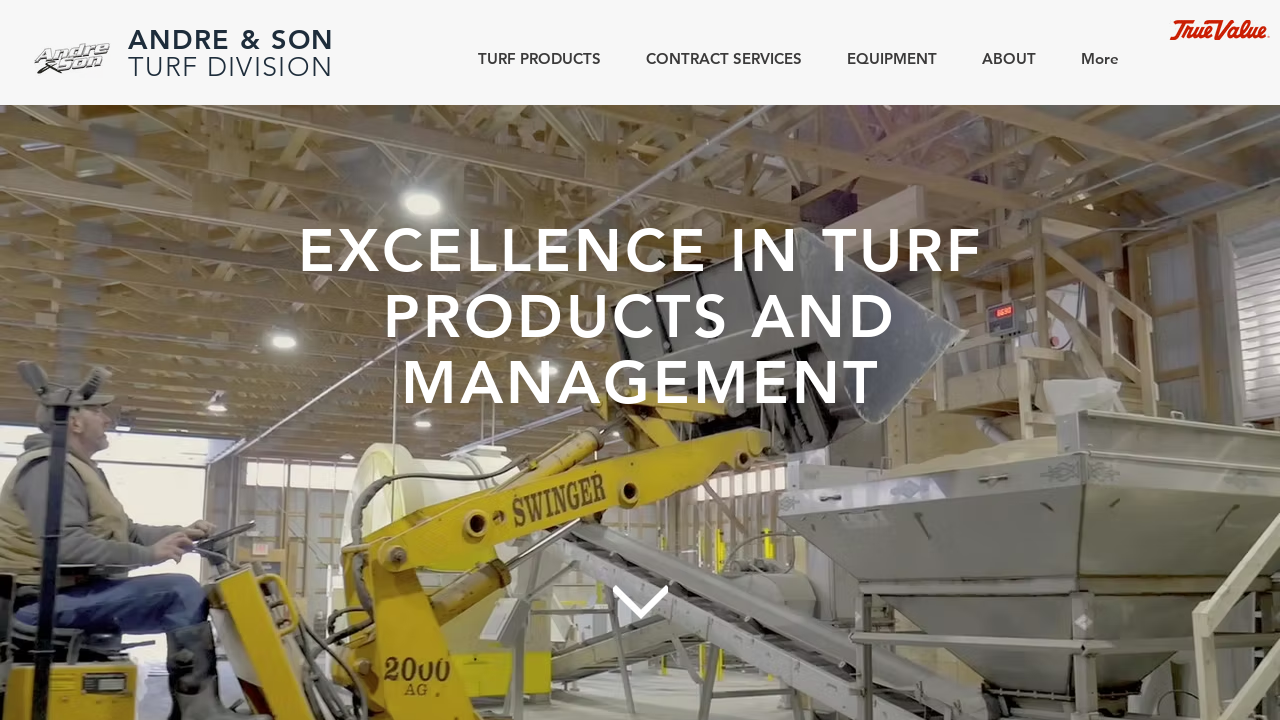

Clicked the careers link at (915, 360) on internal:role=link[name="careers page"i]
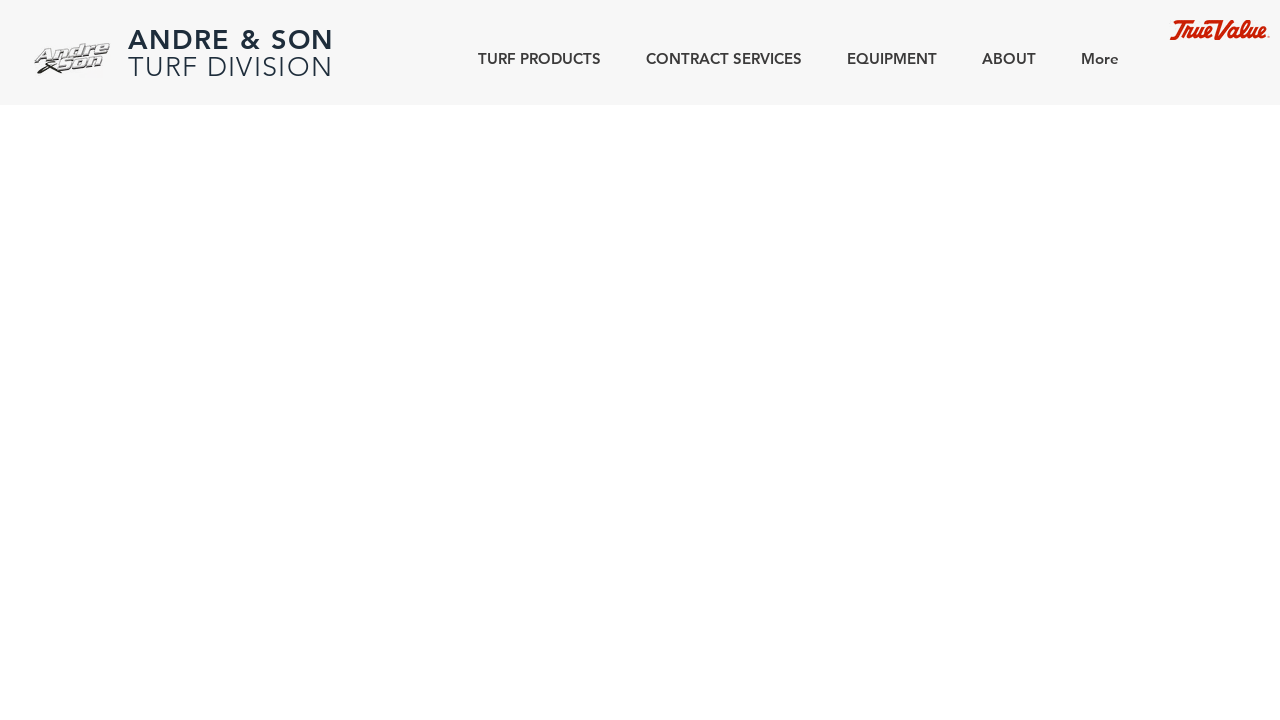

Navigation to careers page completed - URL contains /careers
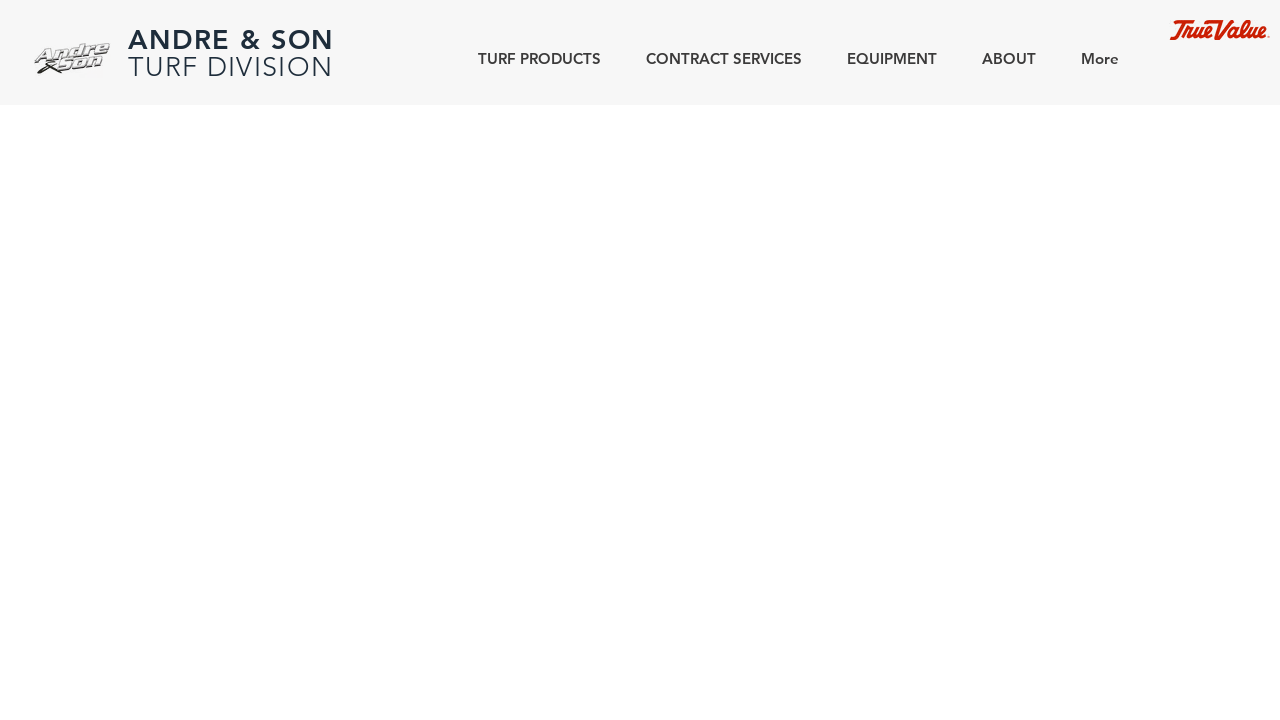

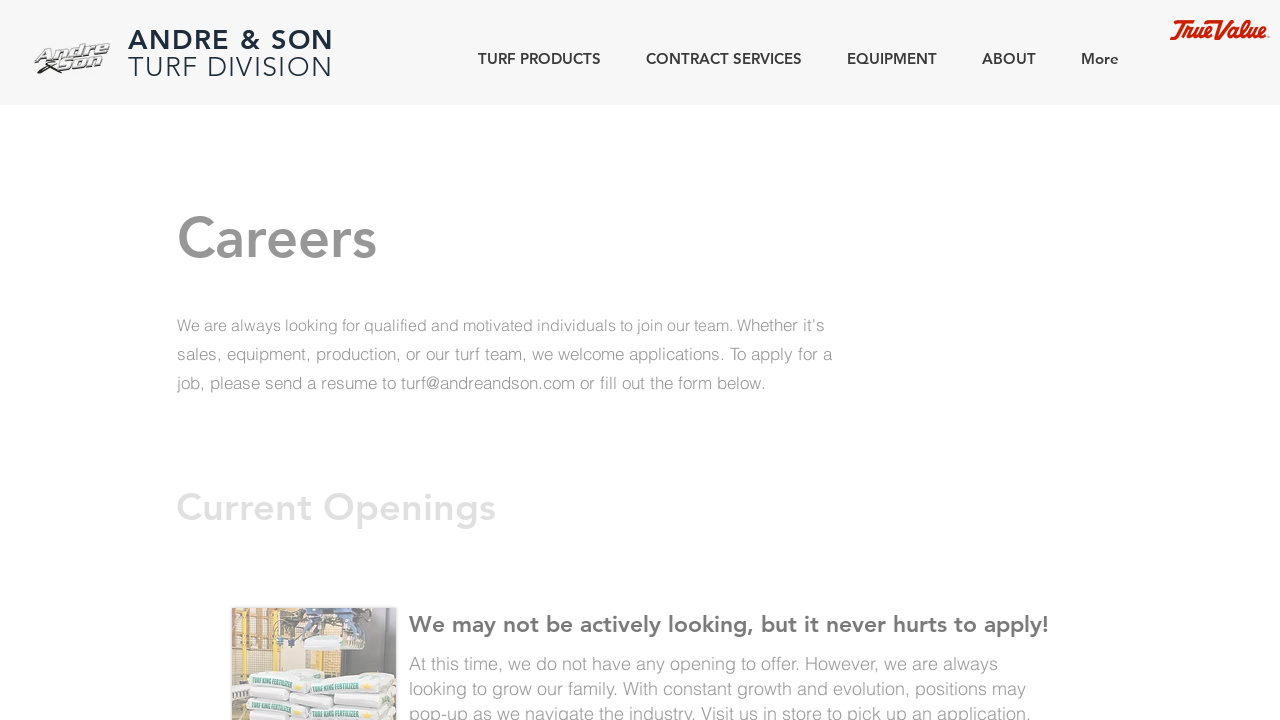